Tests multiple window handling by clicking a button that opens new windows, switching between them to interact with elements, then returning to the parent window to fill a text field.

Starting URL: https://www.hyrtutorials.com/p/window-handles-practice.html

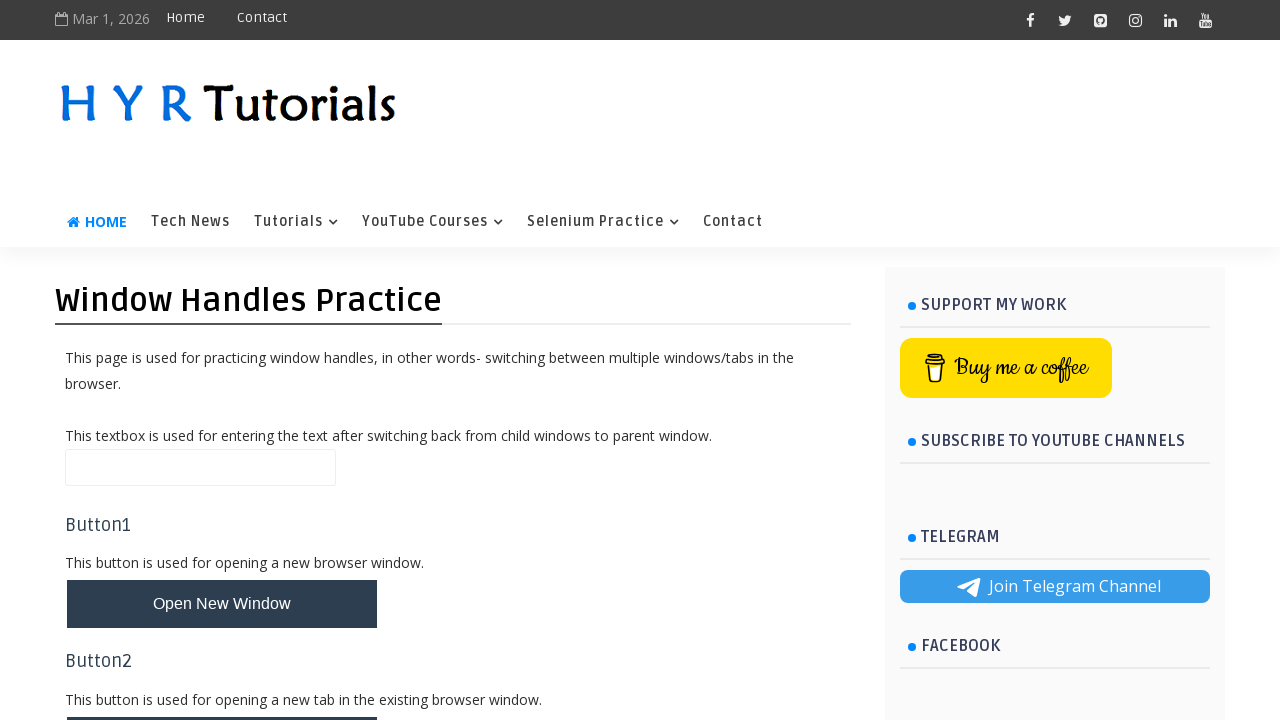

Clicked button to open new windows at (222, 361) on #newWindowsBtn
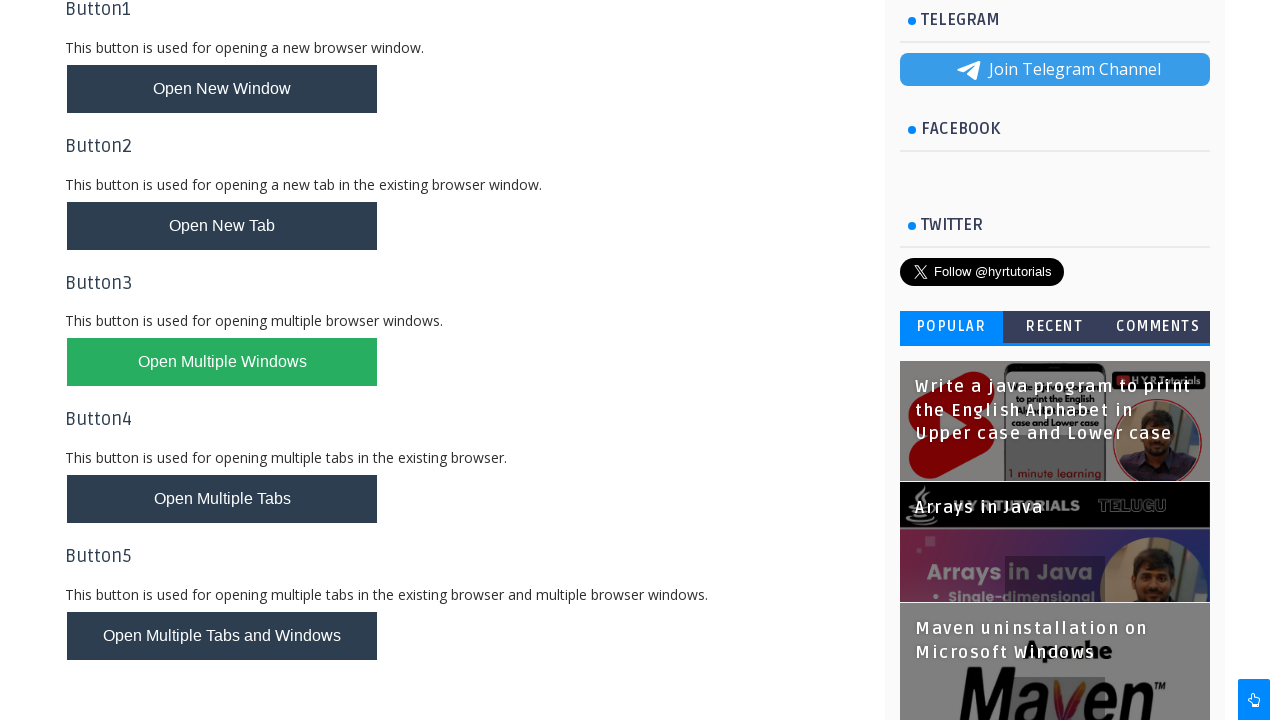

Waited 1 second for new windows to open
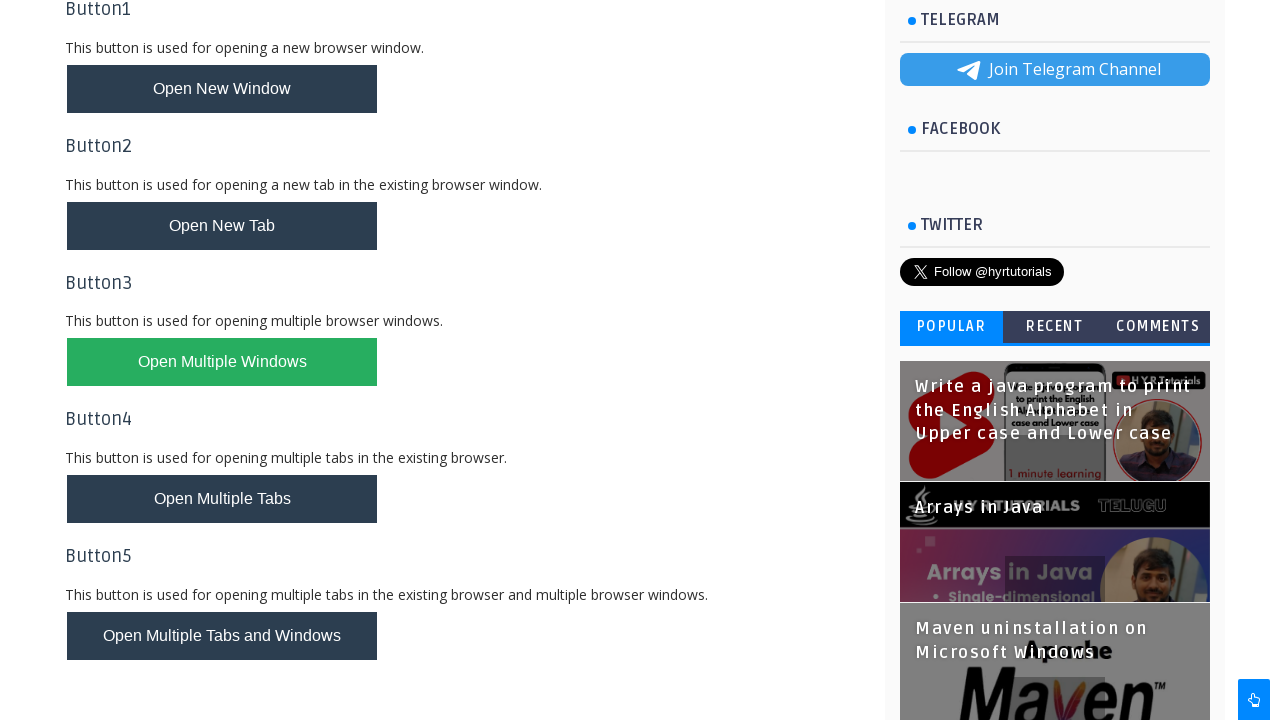

Retrieved all pages from context
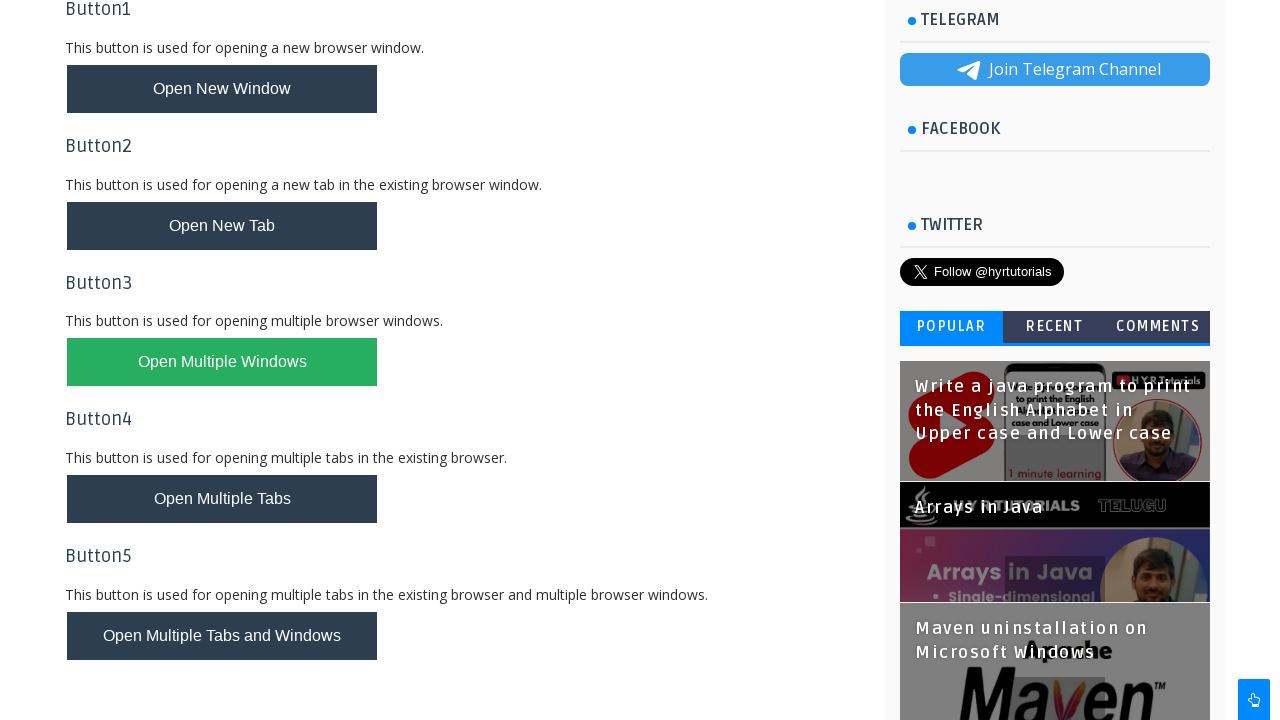

Retrieved page title: Window Handles Practice - H Y R Tutorials
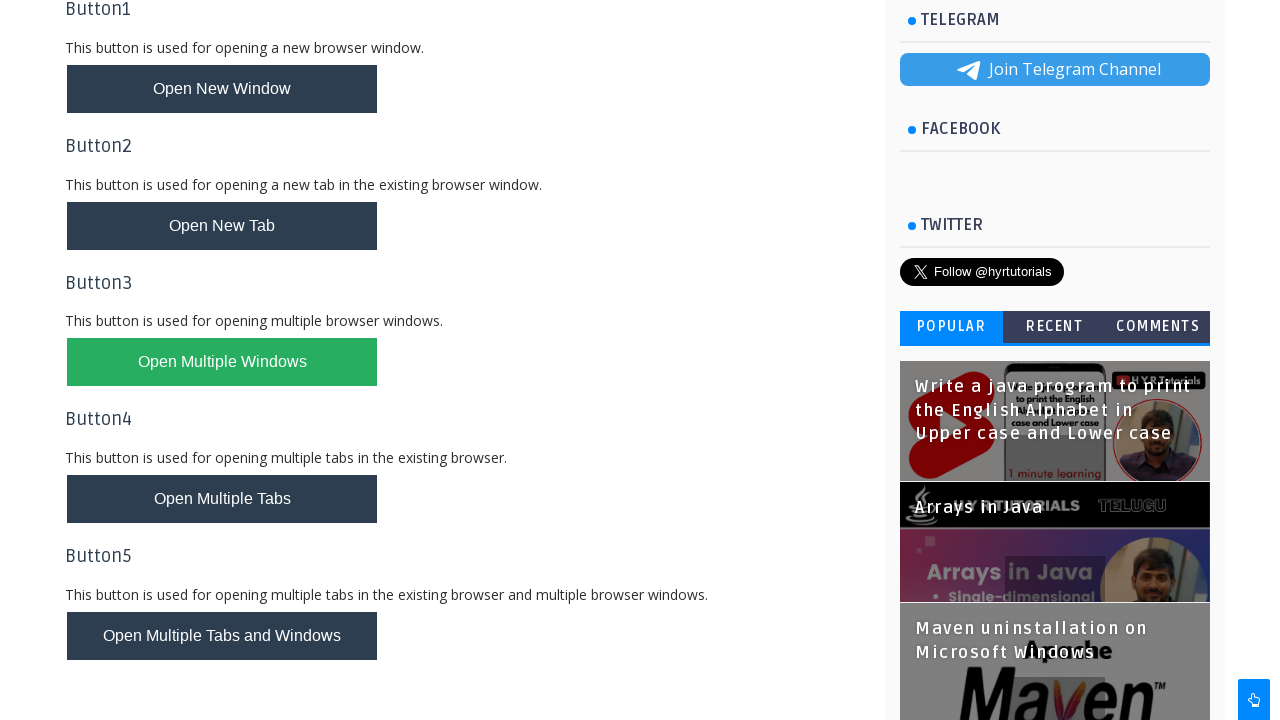

Retrieved page title: Basic Controls - H Y R Tutorials
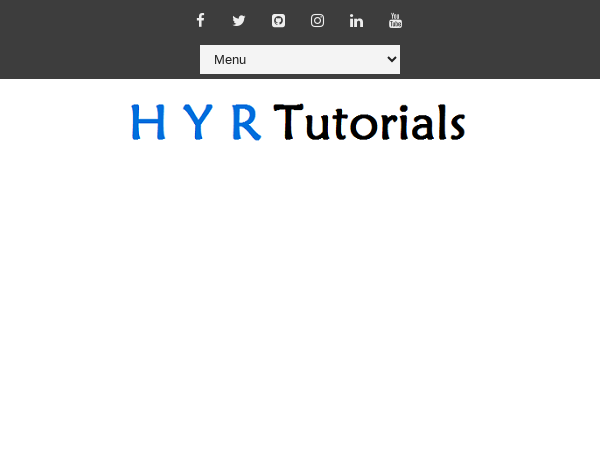

Filled firstName field with 'yuvan' in Basic Controls window on #firstName
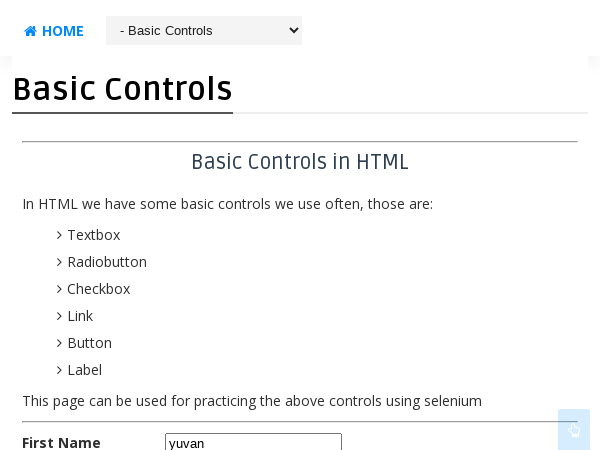

Retrieved page title: XPath Practice - H Y R Tutorials
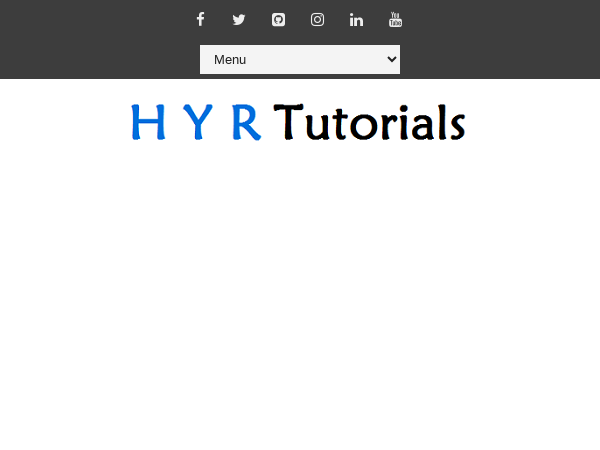

Filled text box with 'sucess' in parent window on input.whTextBox
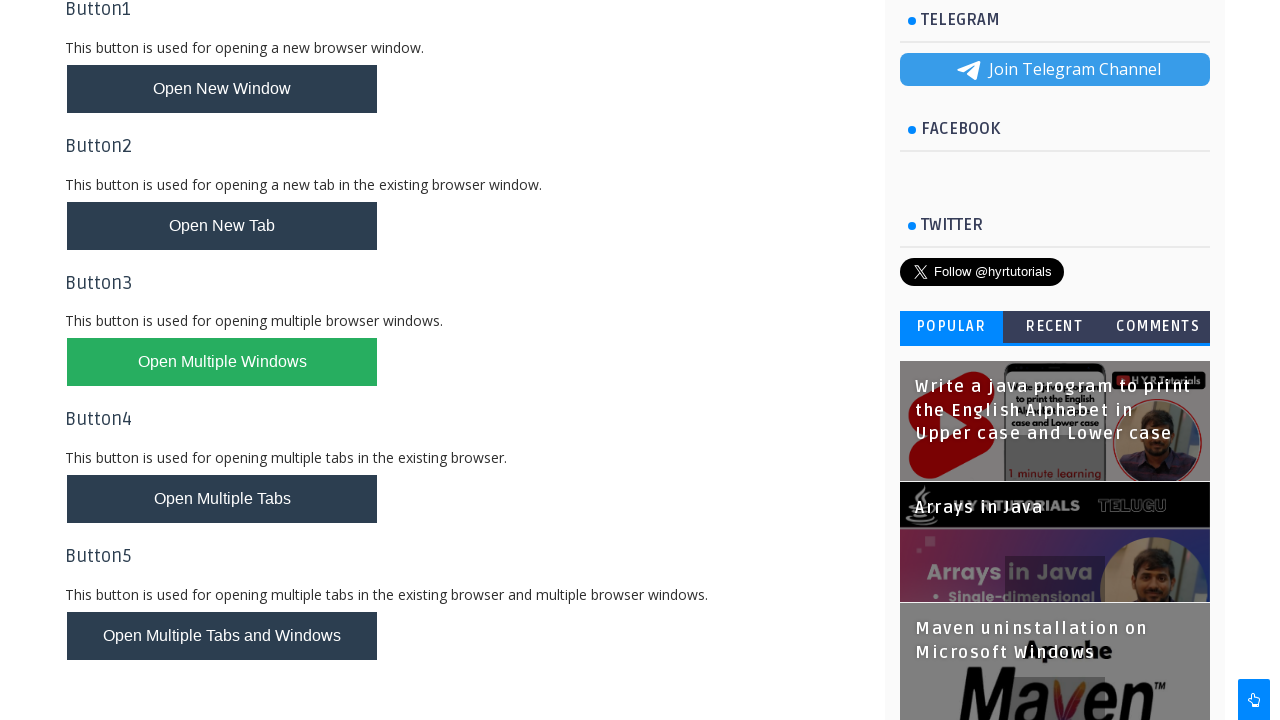

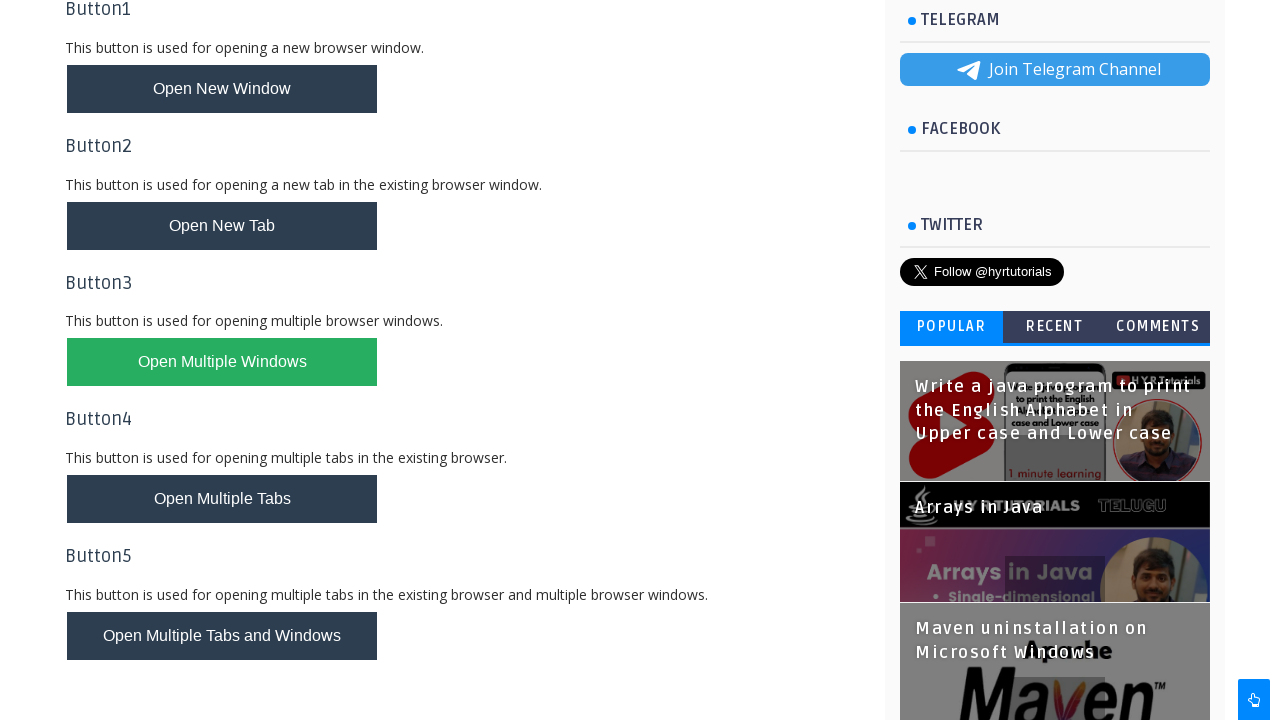